Tests various UI controls on a practice page including dropdown selection, radio buttons, and checkbox interactions

Starting URL: https://rahulshettyacademy.com/loginpagePractise/

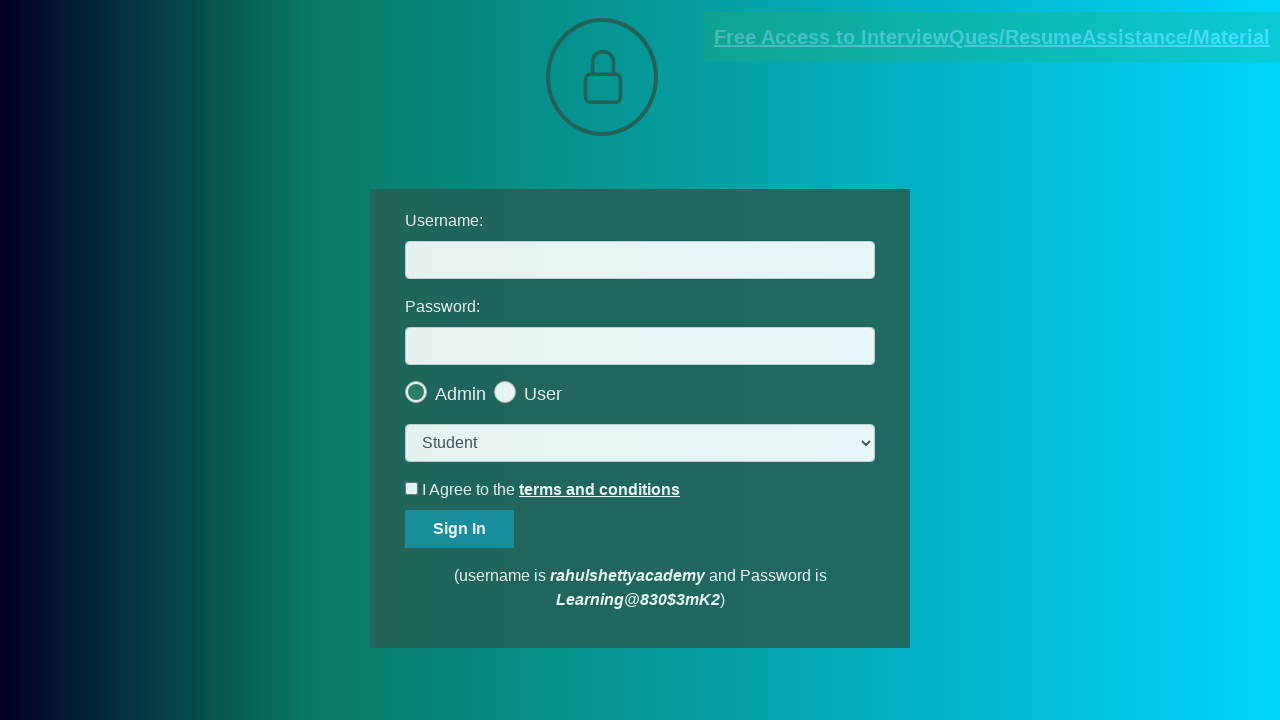

Selected 'stud' option from dropdown menu on select.form-control
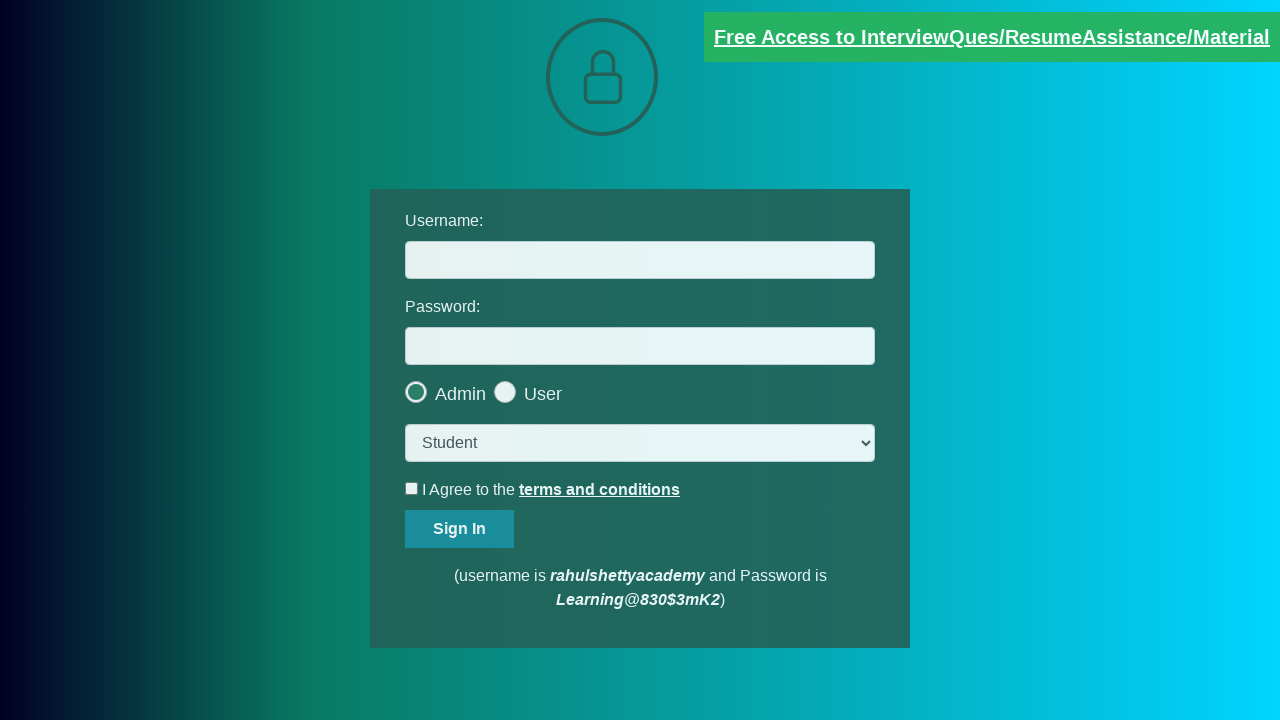

Clicked second radio button at (543, 394) on .radiotextsty >> nth=1
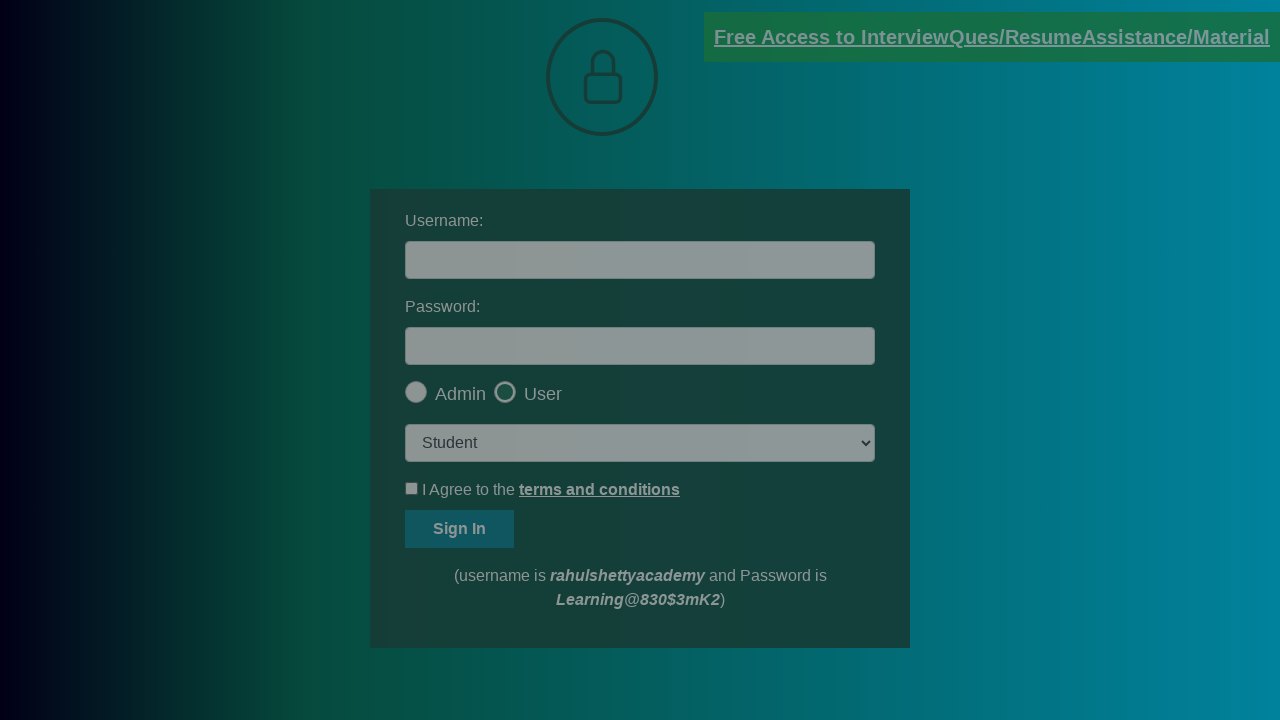

Clicked okay button in popup at (698, 144) on #okayBtn
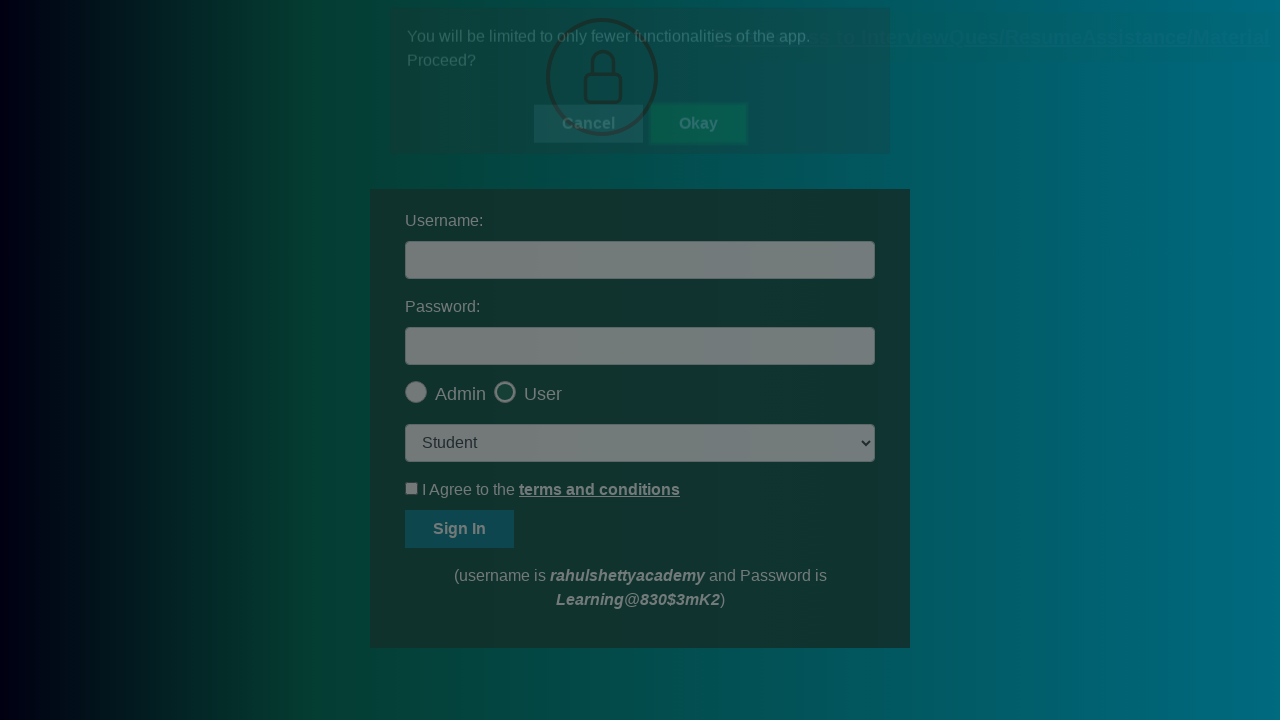

Verified second radio button is checked
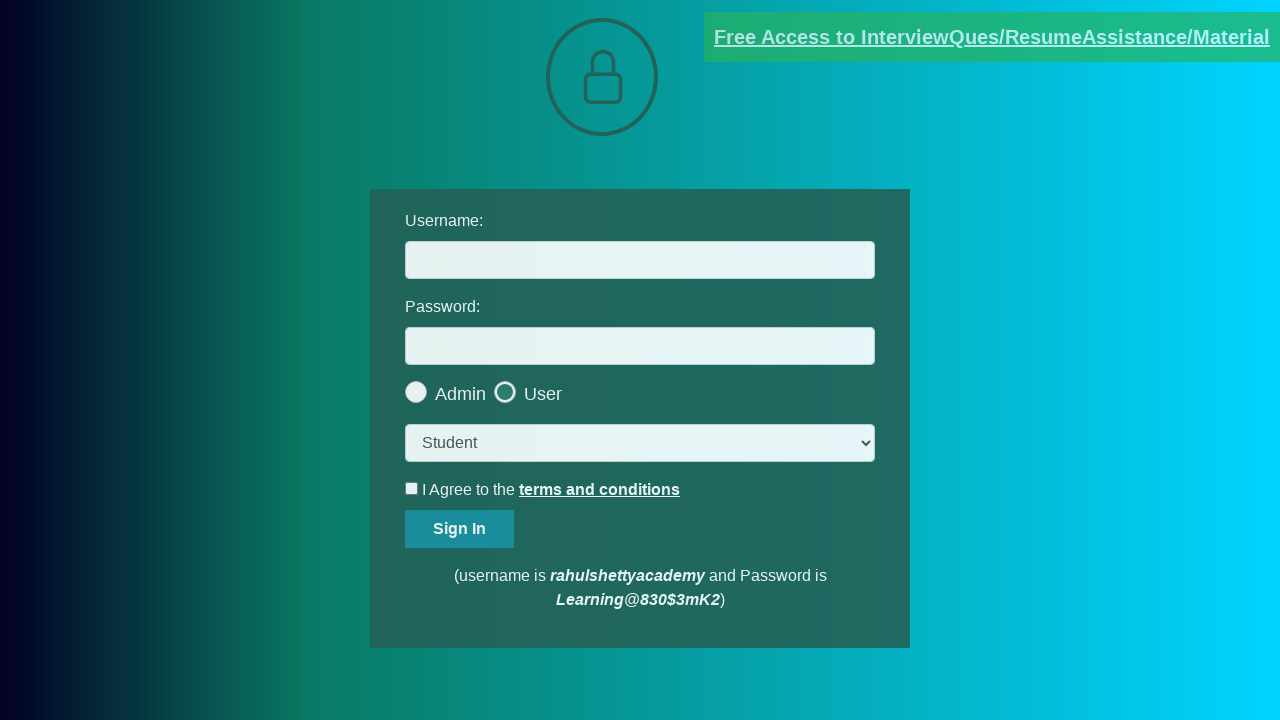

Clicked terms checkbox at (412, 488) on #terms
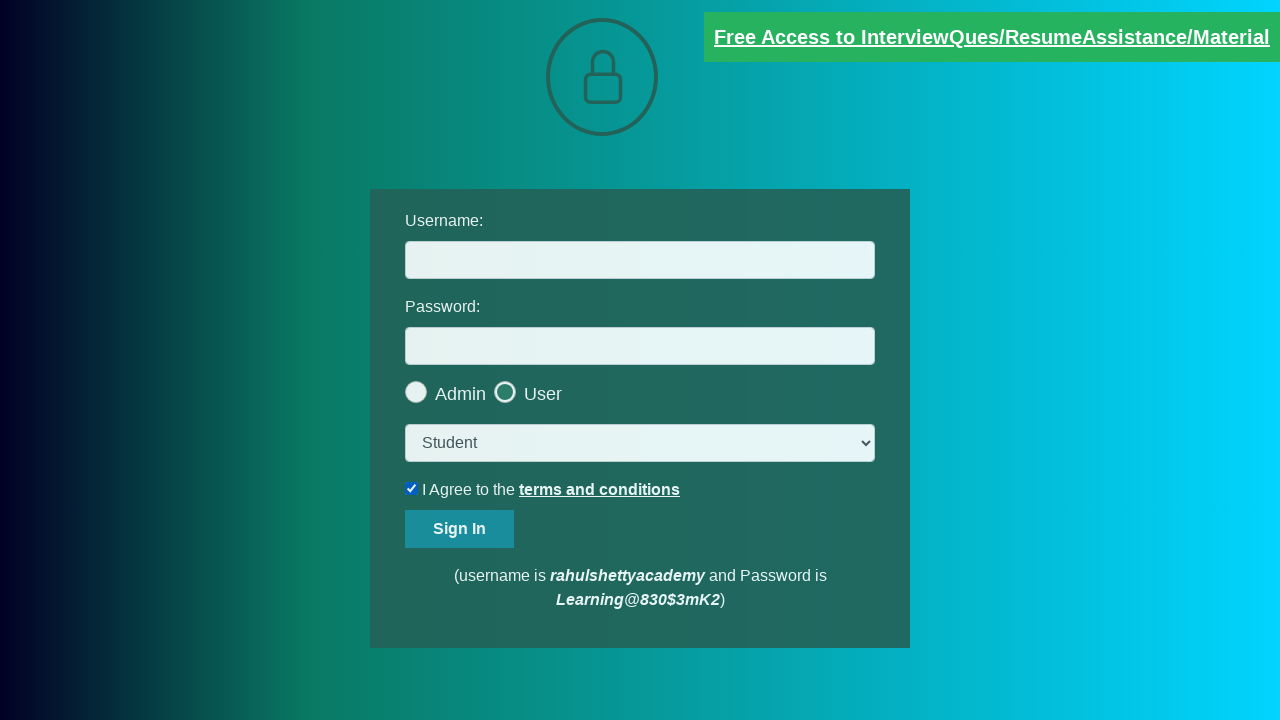

Verified terms checkbox is checked
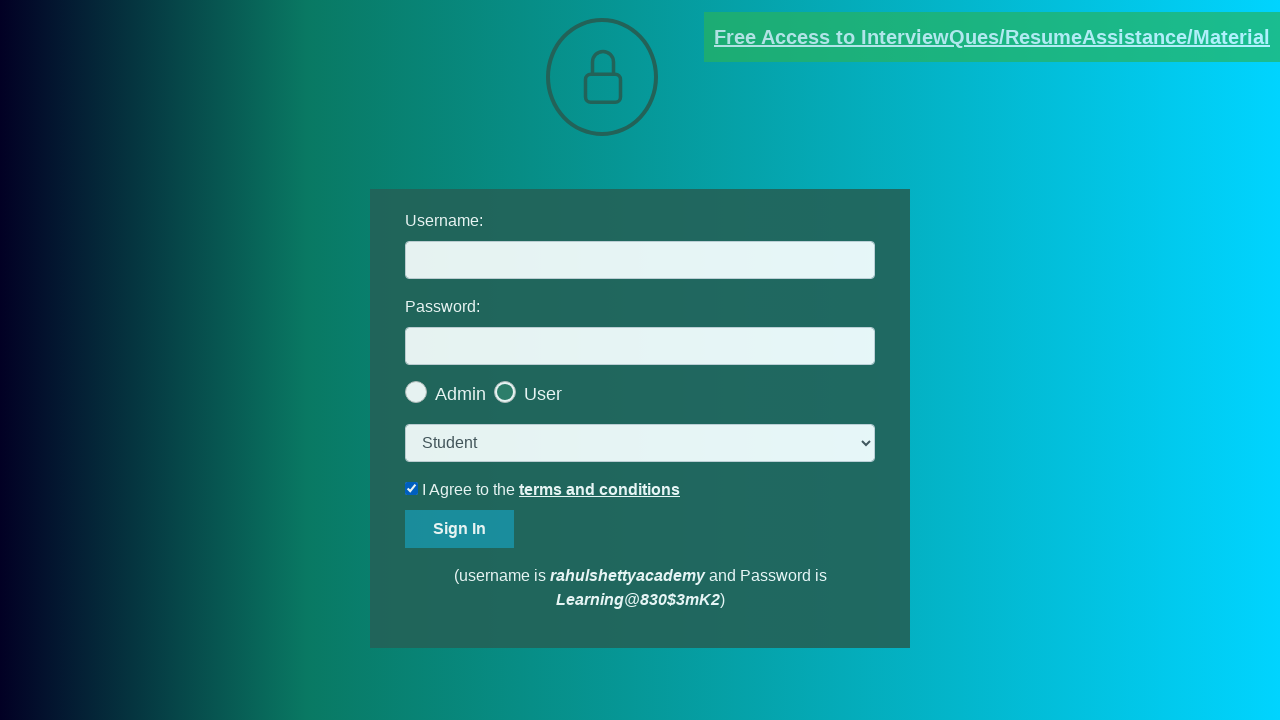

Unchecked terms checkbox at (412, 488) on #terms
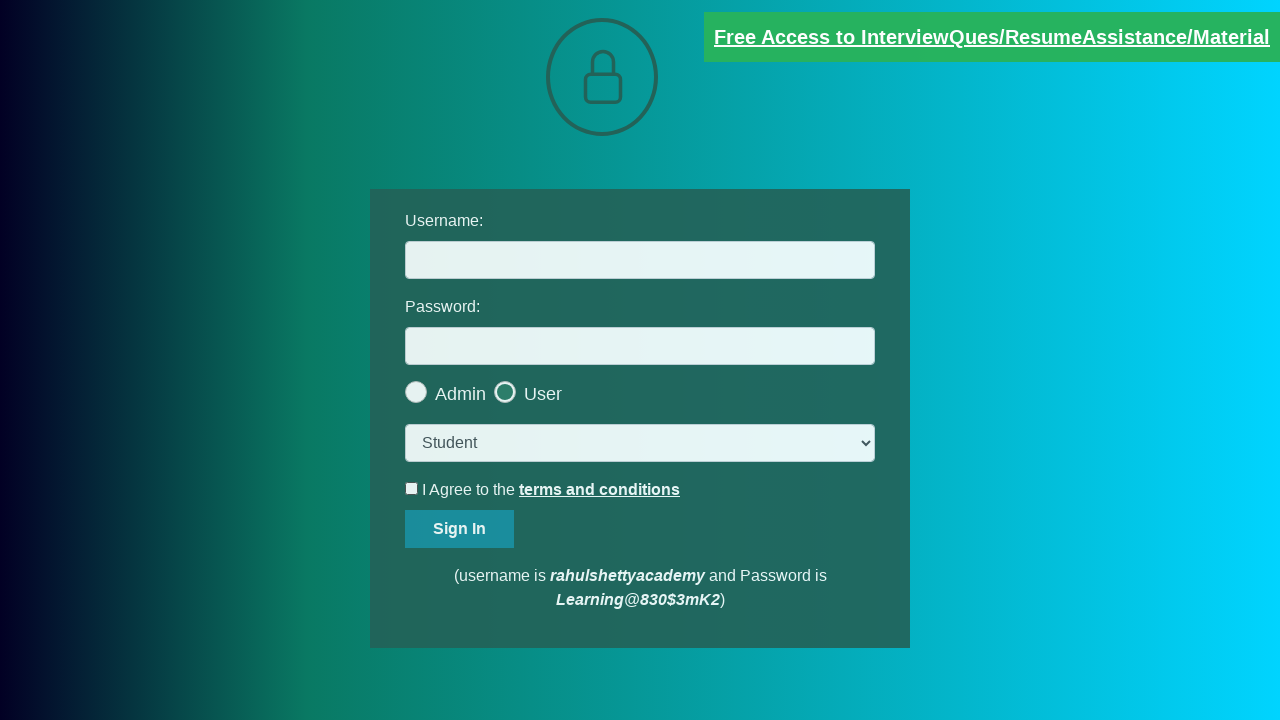

Verified terms checkbox is unchecked
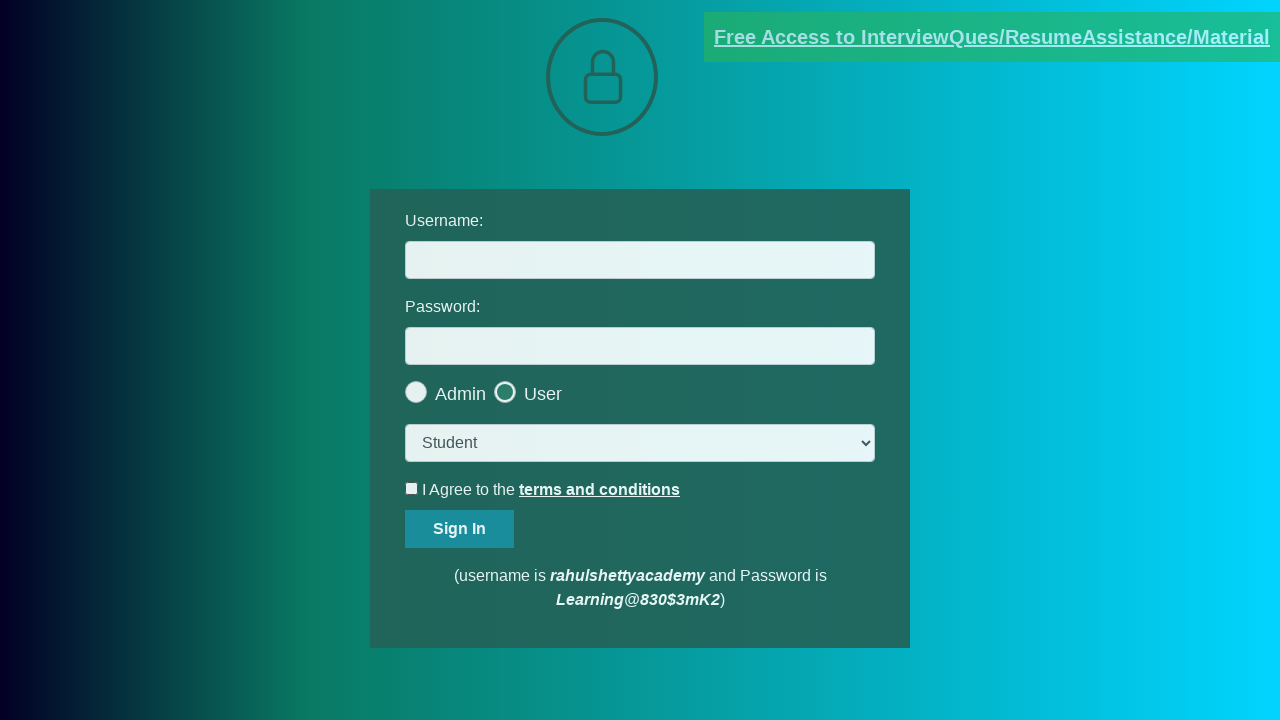

Verified documents link has blinkingText class attribute
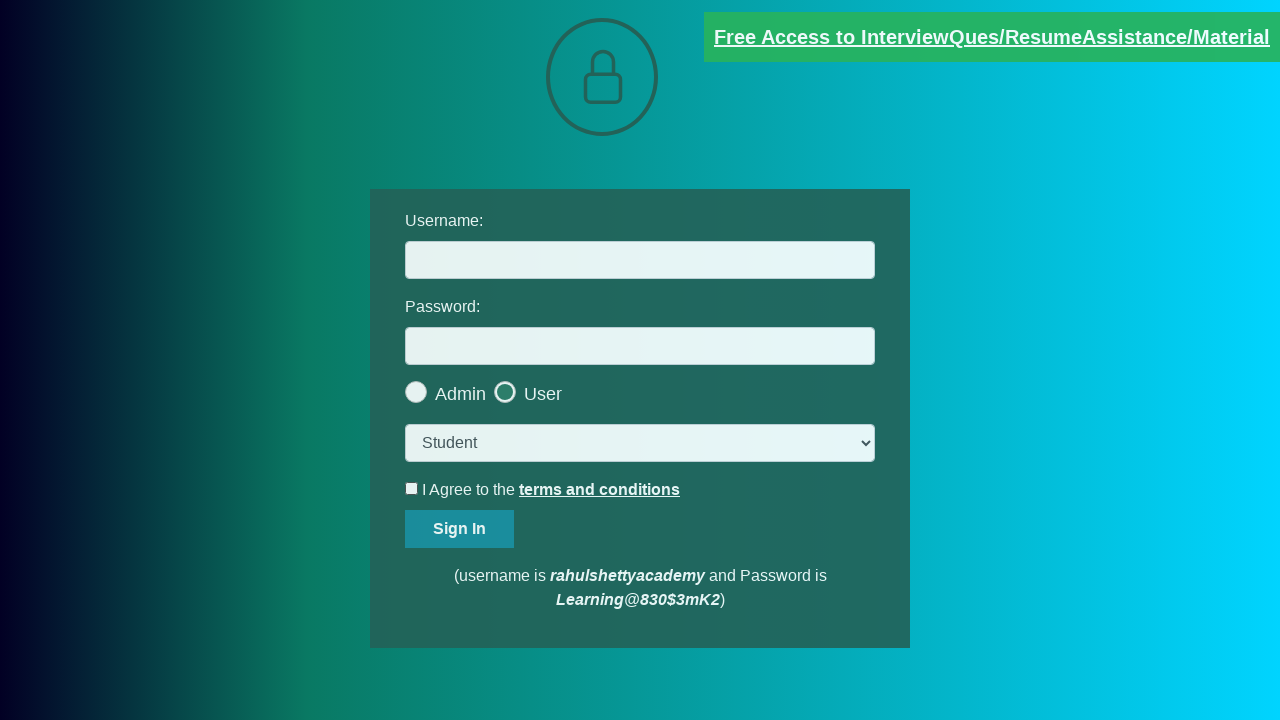

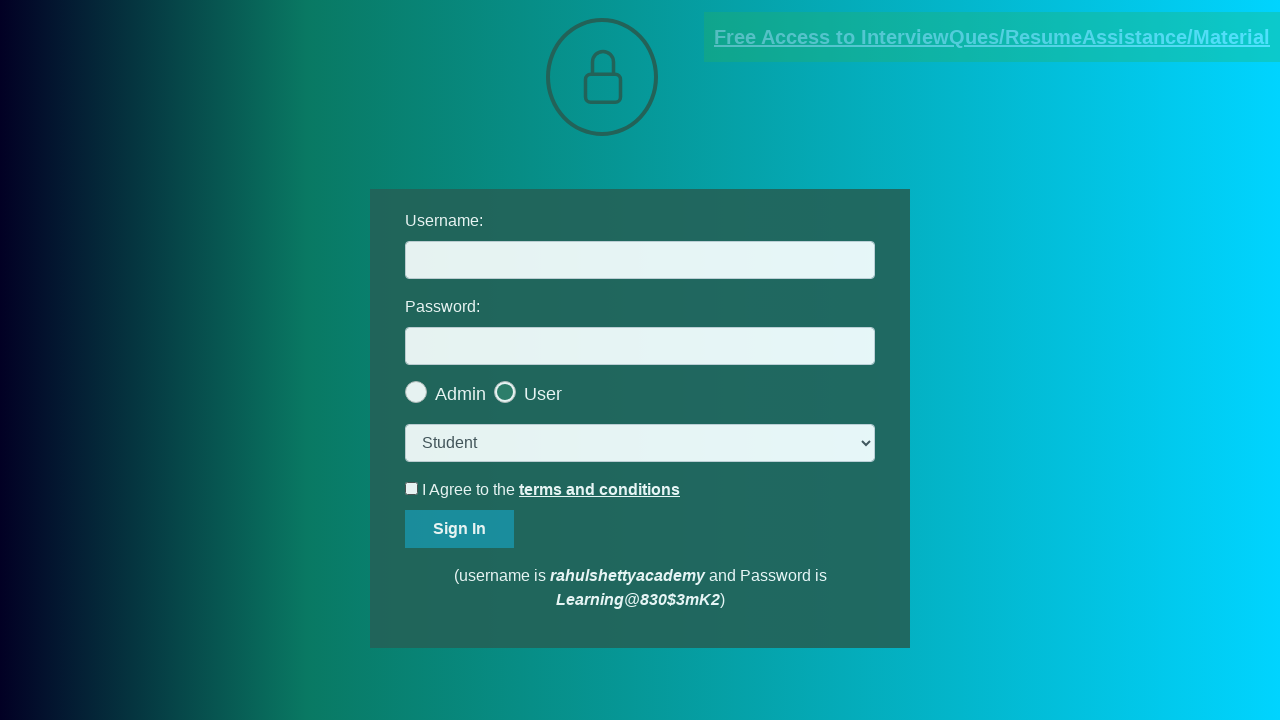